Tests the Disappearing Elements page by checking if 5 navigation elements are displayed, refreshing the page up to 10 times to achieve this.

Starting URL: https://the-internet.herokuapp.com/

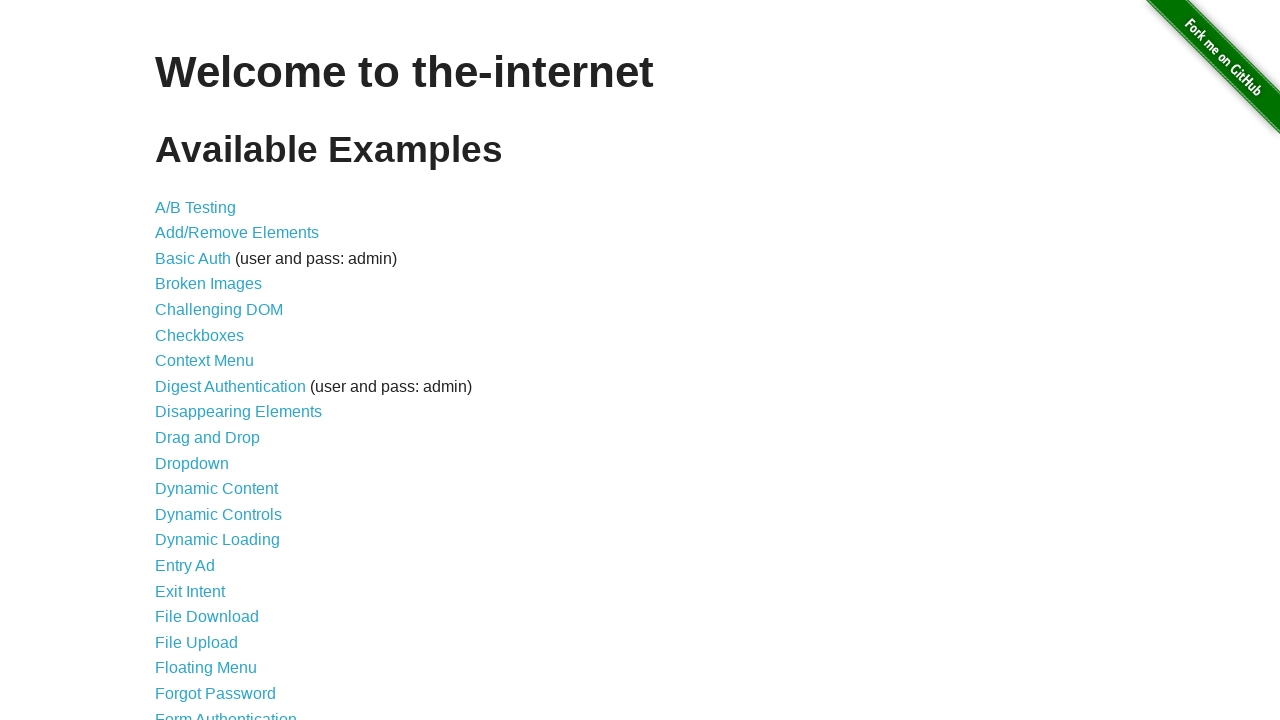

Clicked on Disappearing Elements link at (238, 412) on a[href='/disappearing_elements']
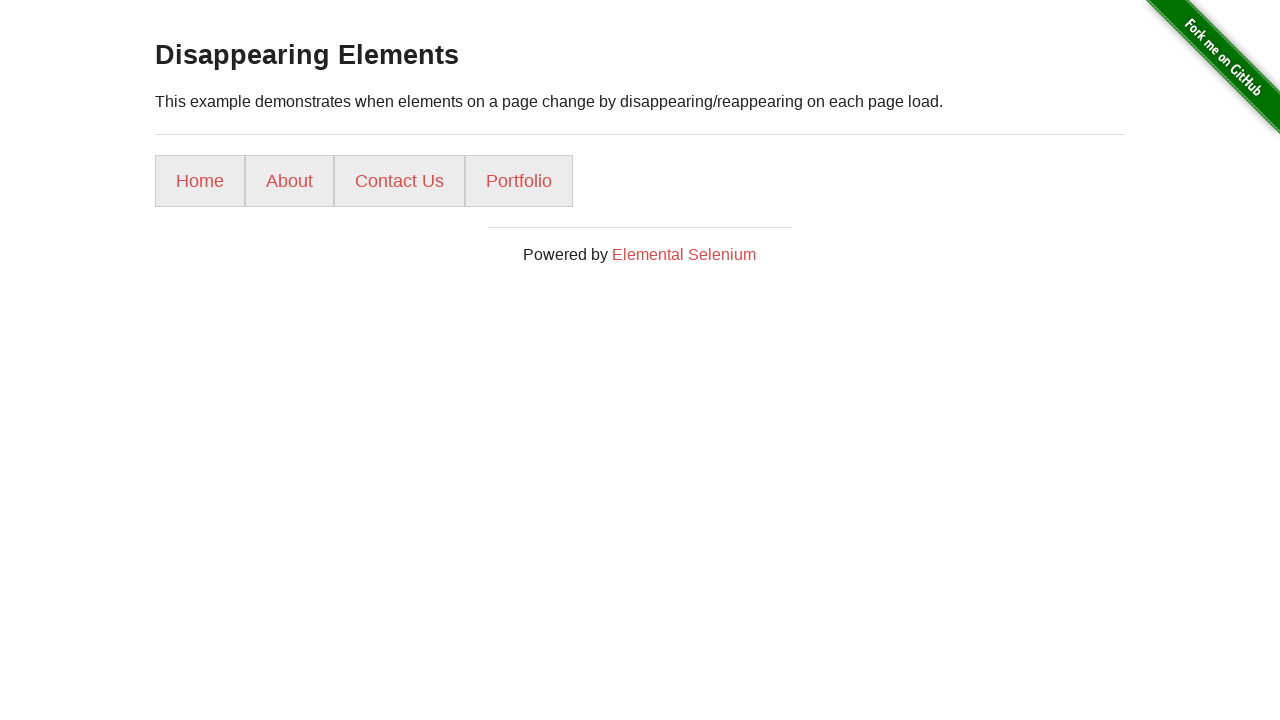

Disappearing Elements page loaded with navigation links visible
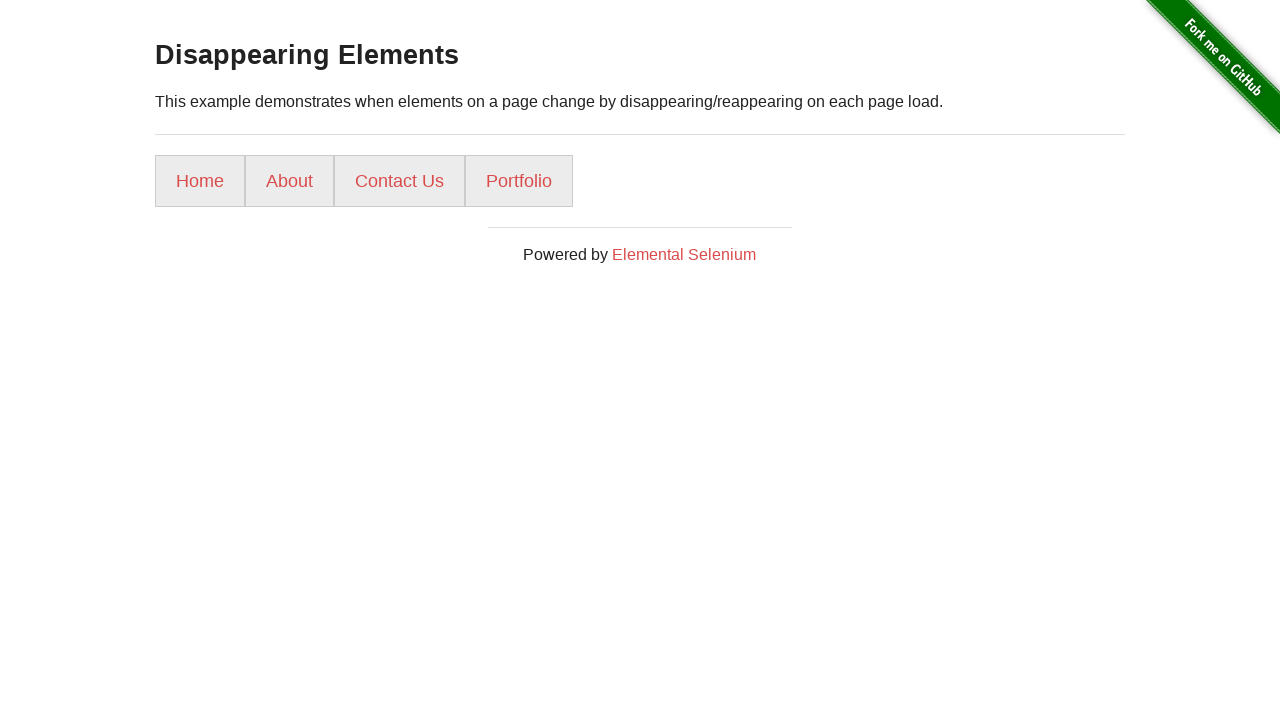

Found 4 navigation elements on attempt 1
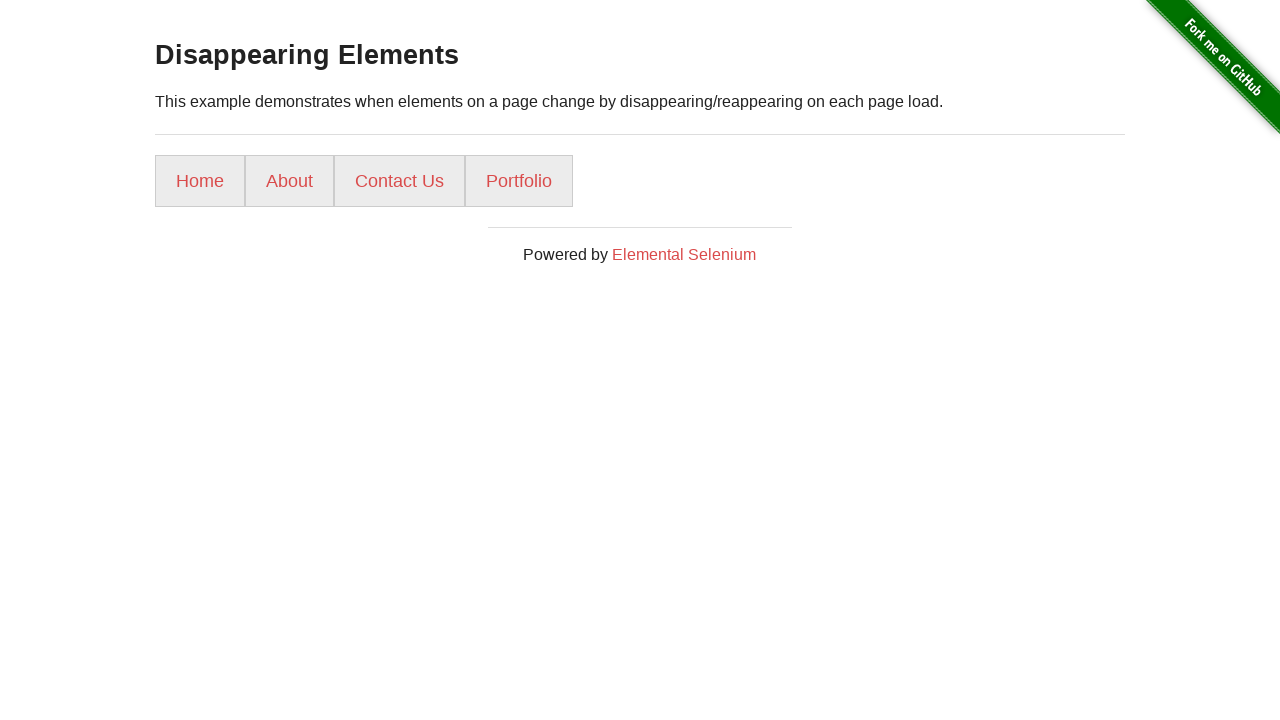

Page refreshed to check for disappeared elements
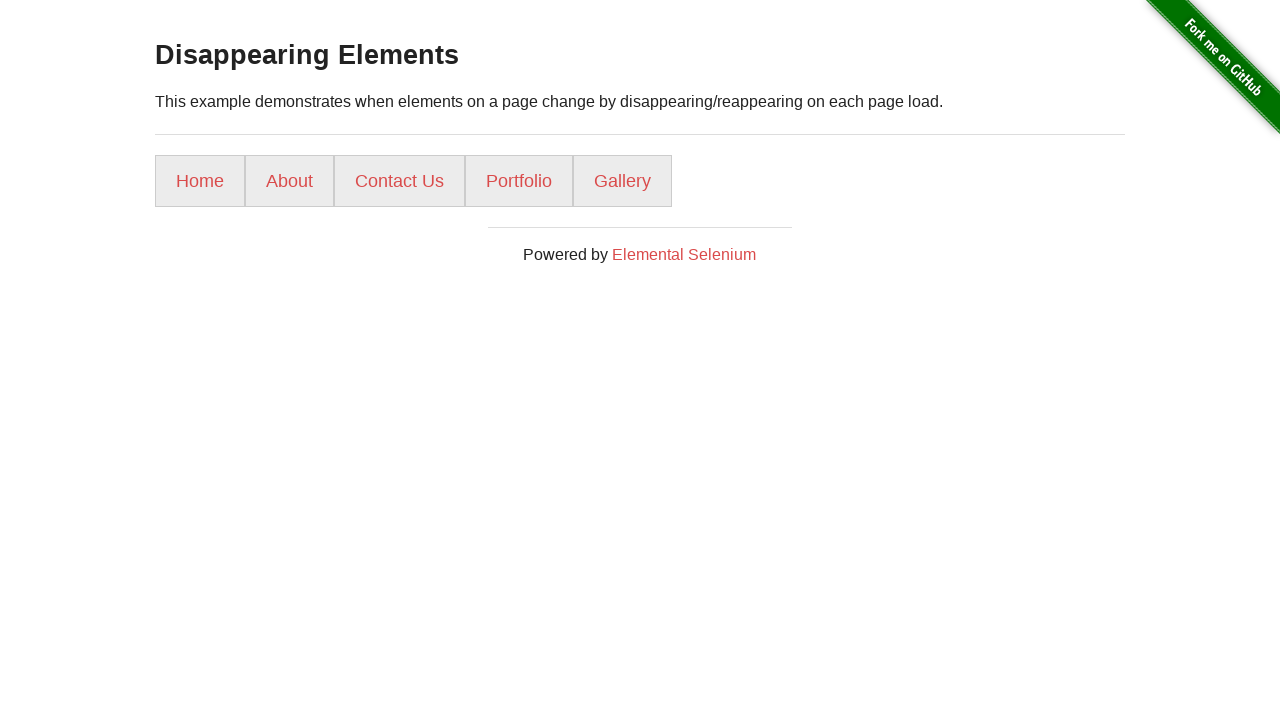

Navigation links loaded after refresh
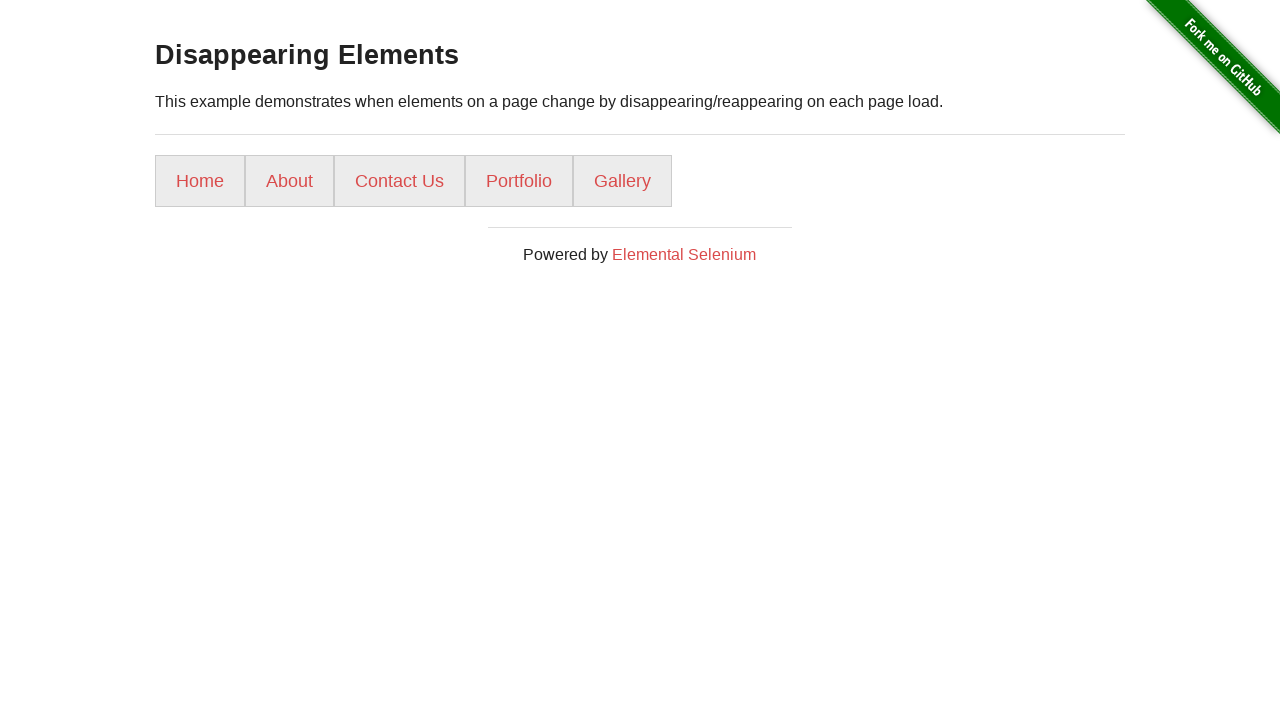

Found 5 navigation elements on attempt 2
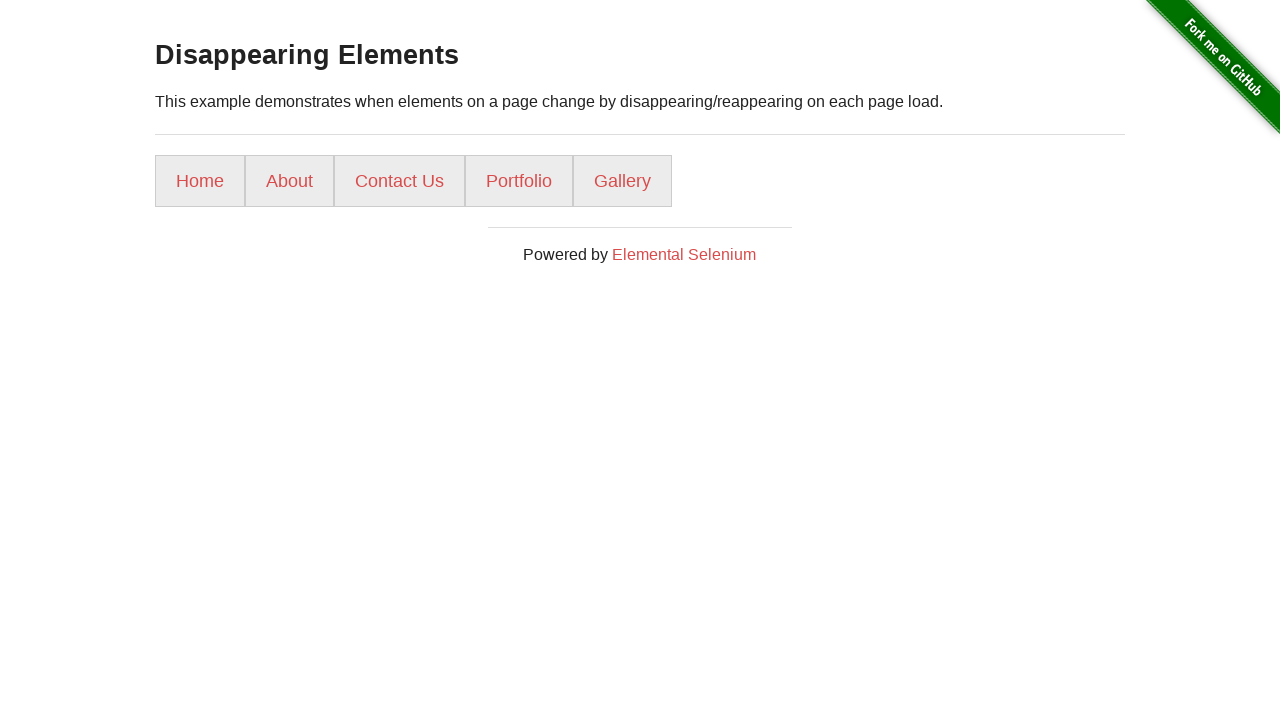

All 5 navigation elements are now displayed
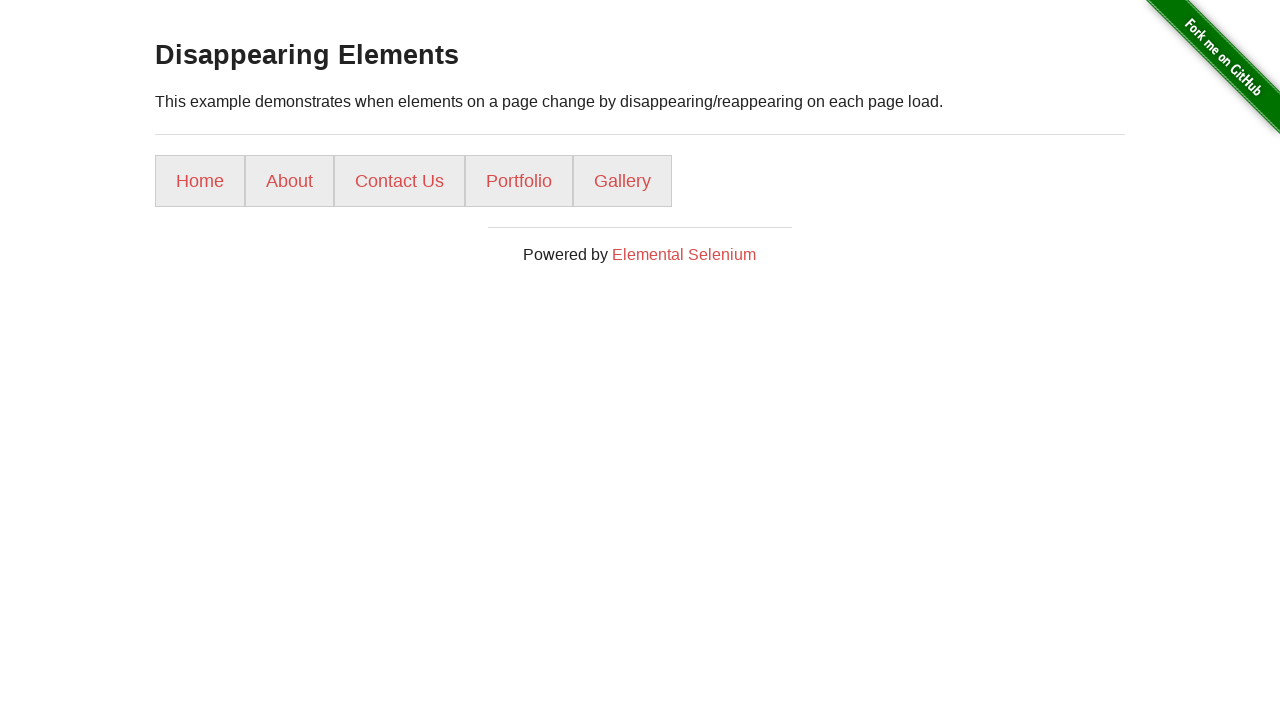

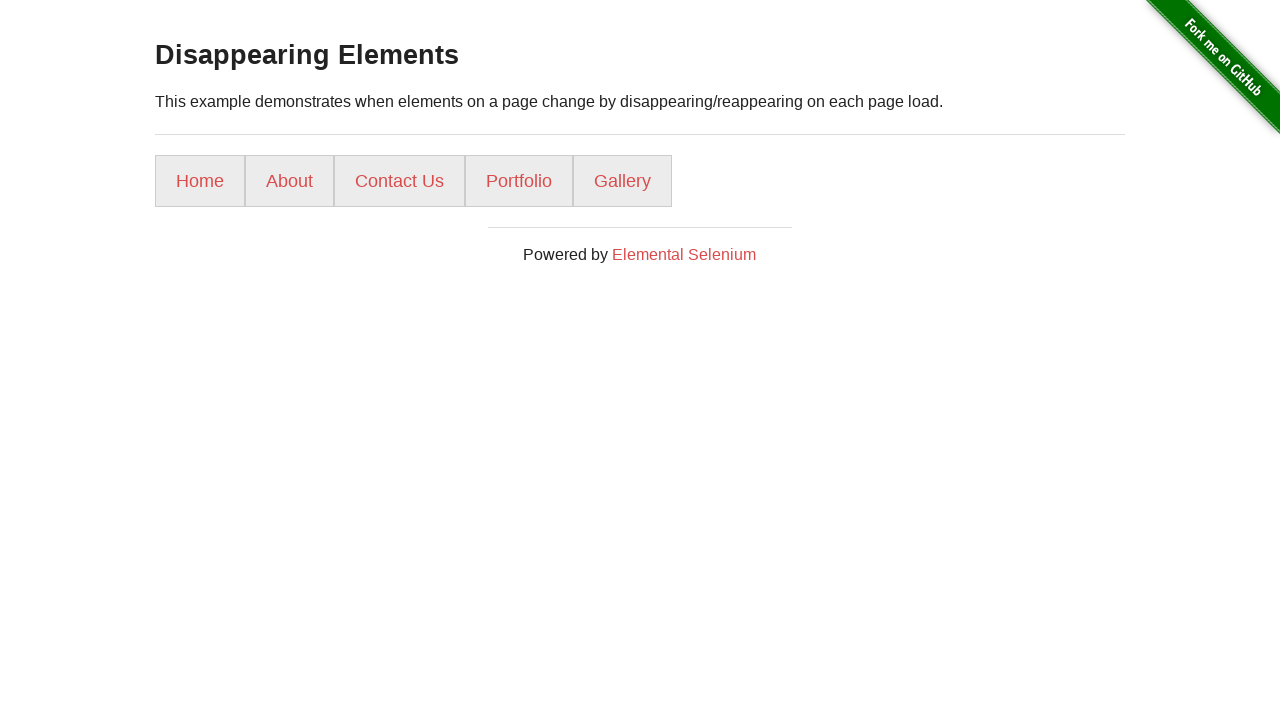